Tests a math problem form by reading two numbers from the page, calculating their sum, selecting the result from a dropdown, and submitting the form

Starting URL: https://suninjuly.github.io/selects1.html

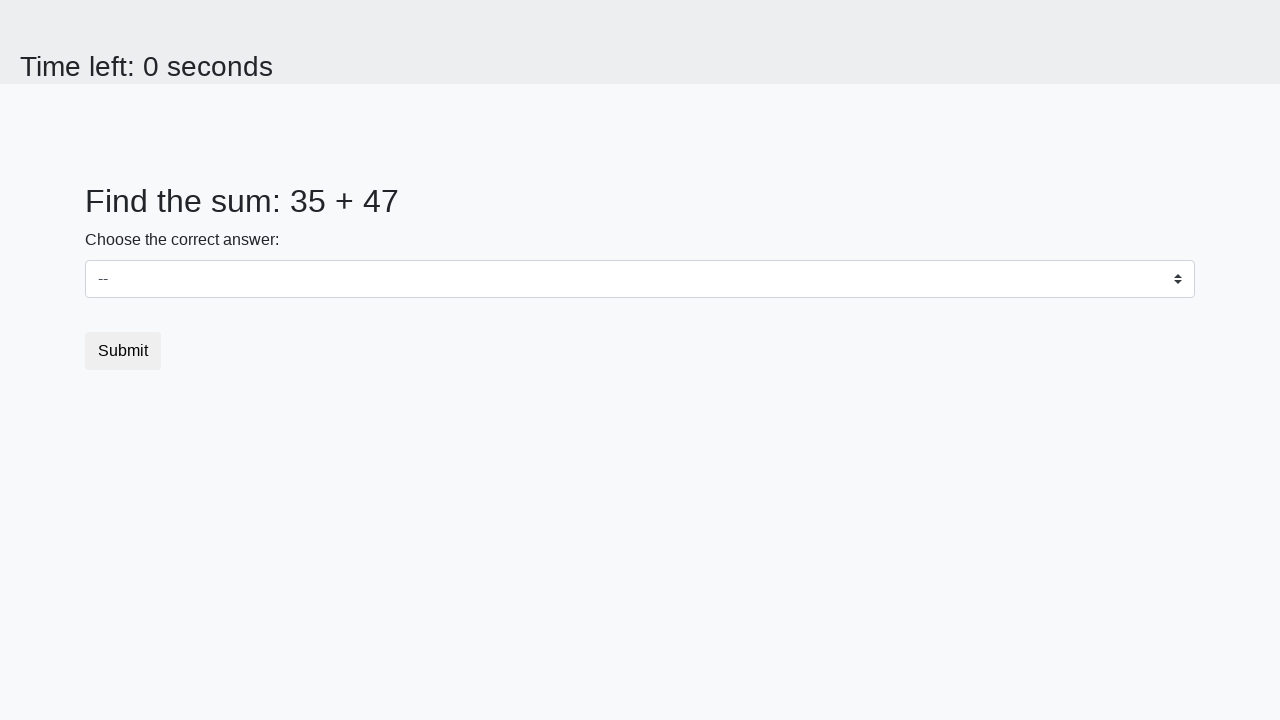

Read first number from #num1 element
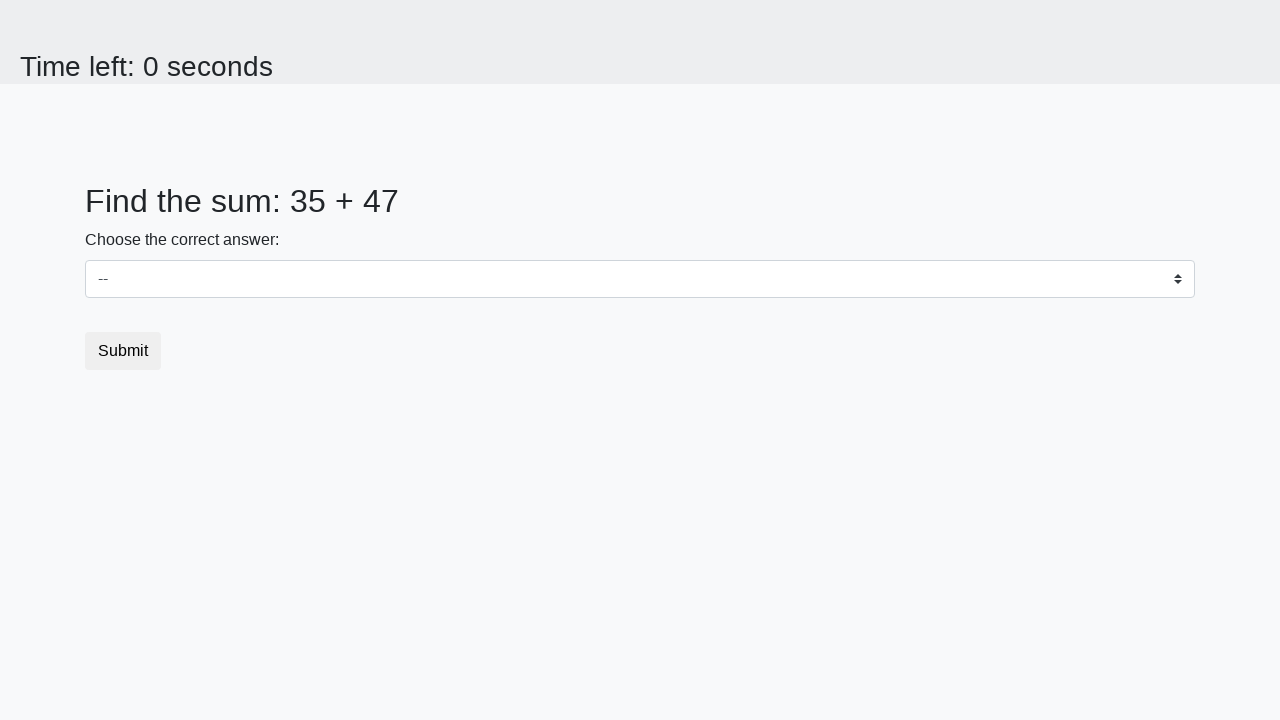

Read second number from #num2 element
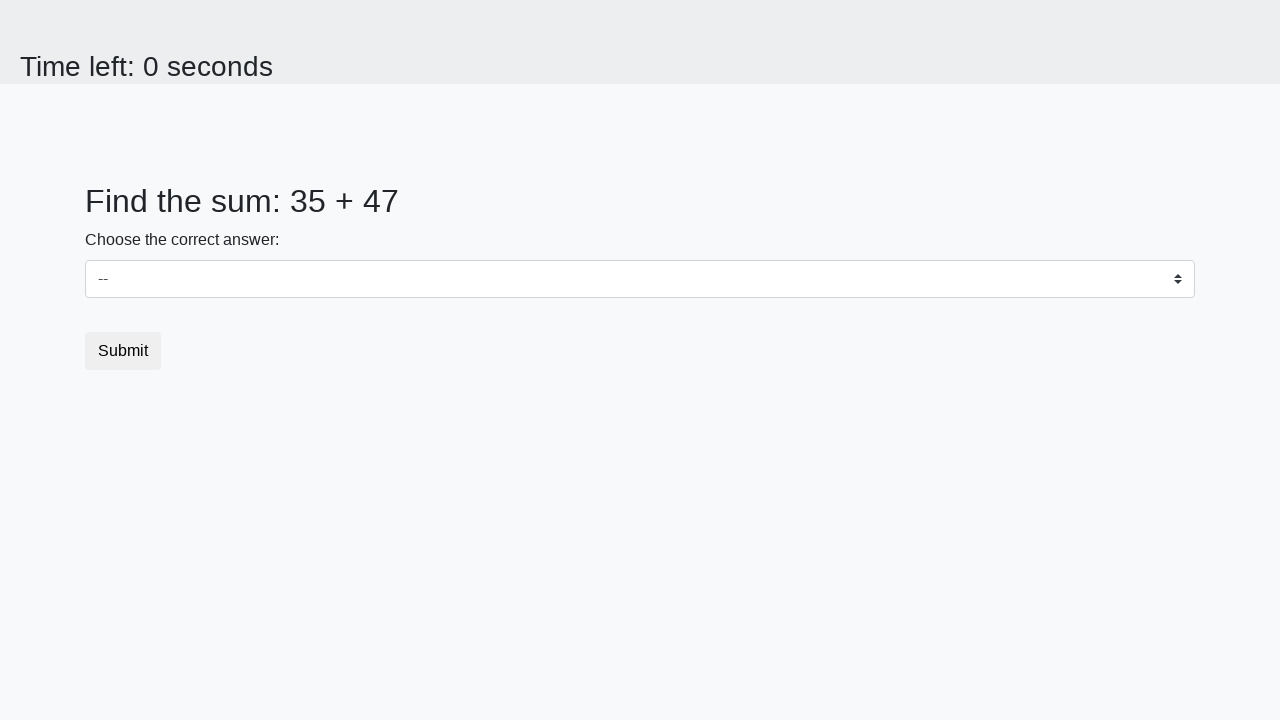

Calculated sum: 35 + 47 = 82
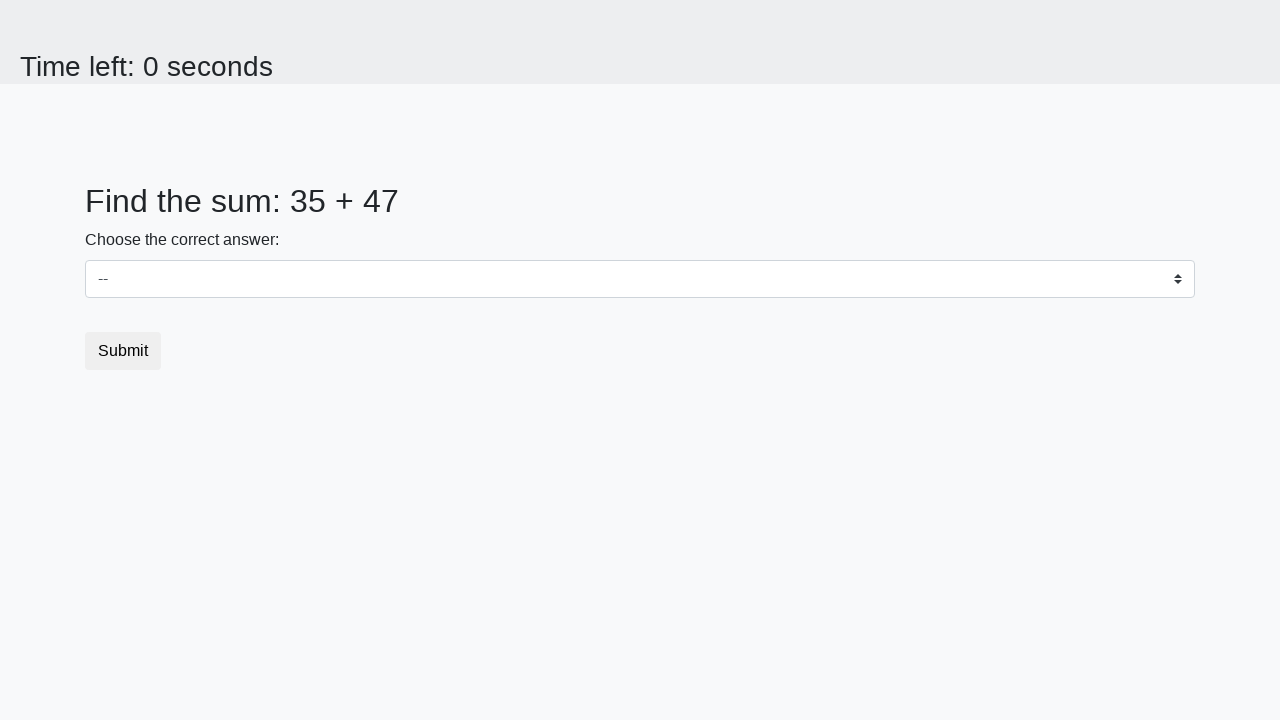

Selected 82 from dropdown #dropdown on #dropdown
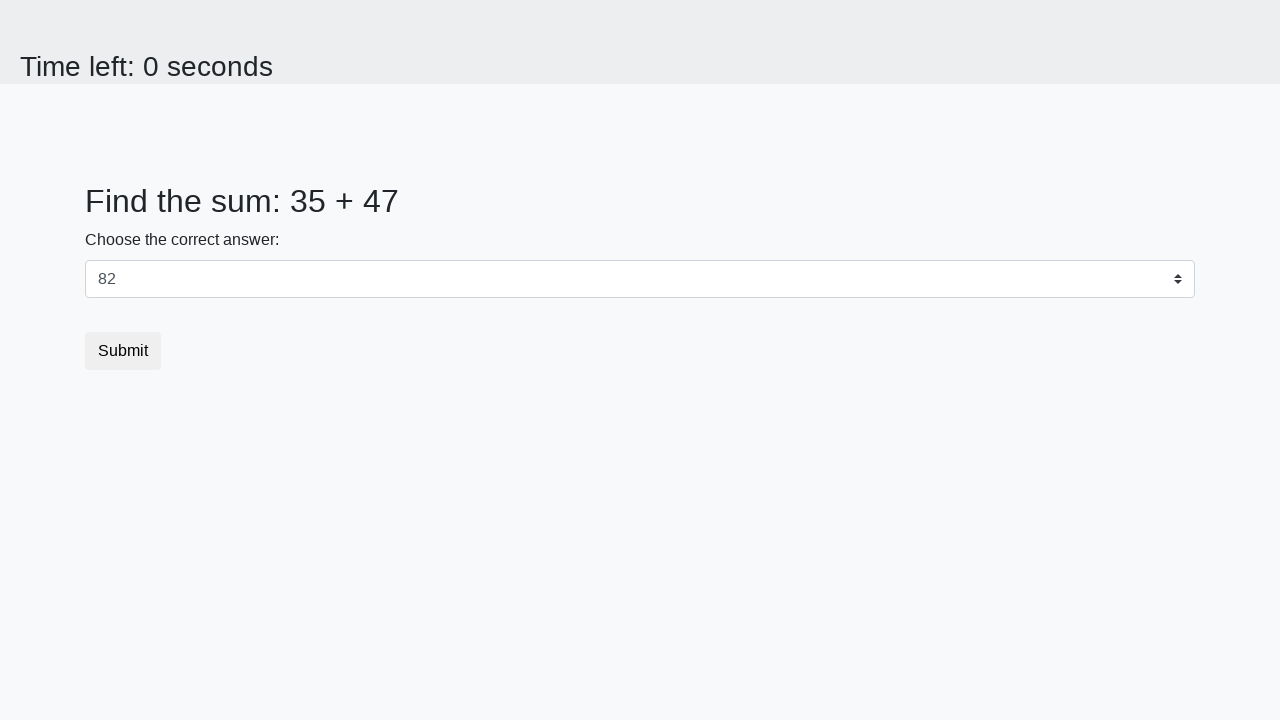

Clicked submit button to submit the form at (123, 351) on button, input[type='submit']
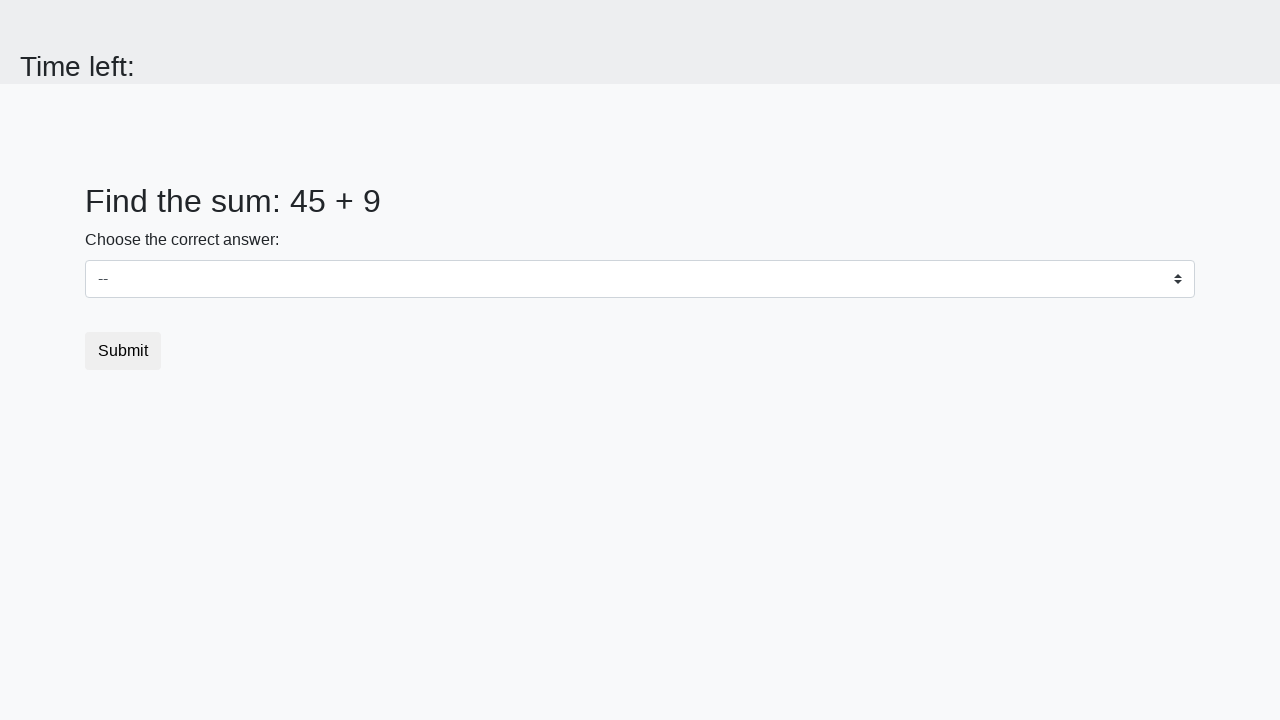

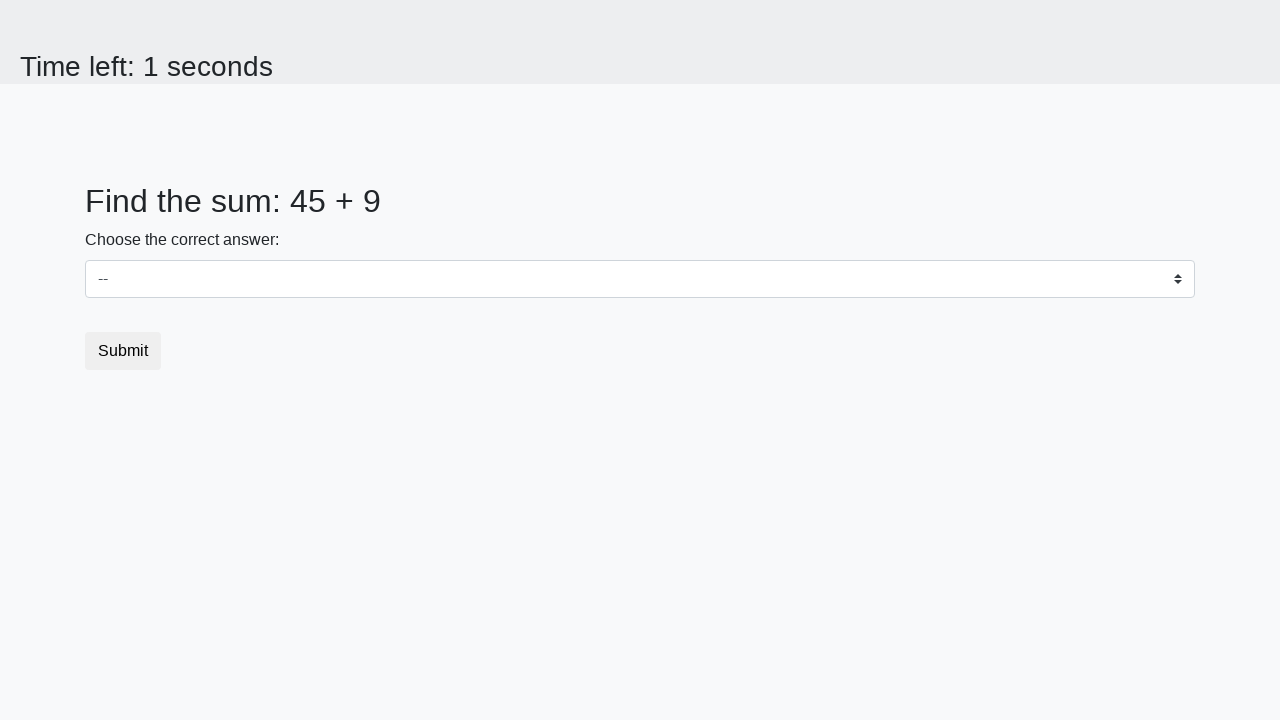